Tests navigation from login modal to sign up form by clicking the register button and verifying the registration form appears

Starting URL: https://israelpost.co.il/

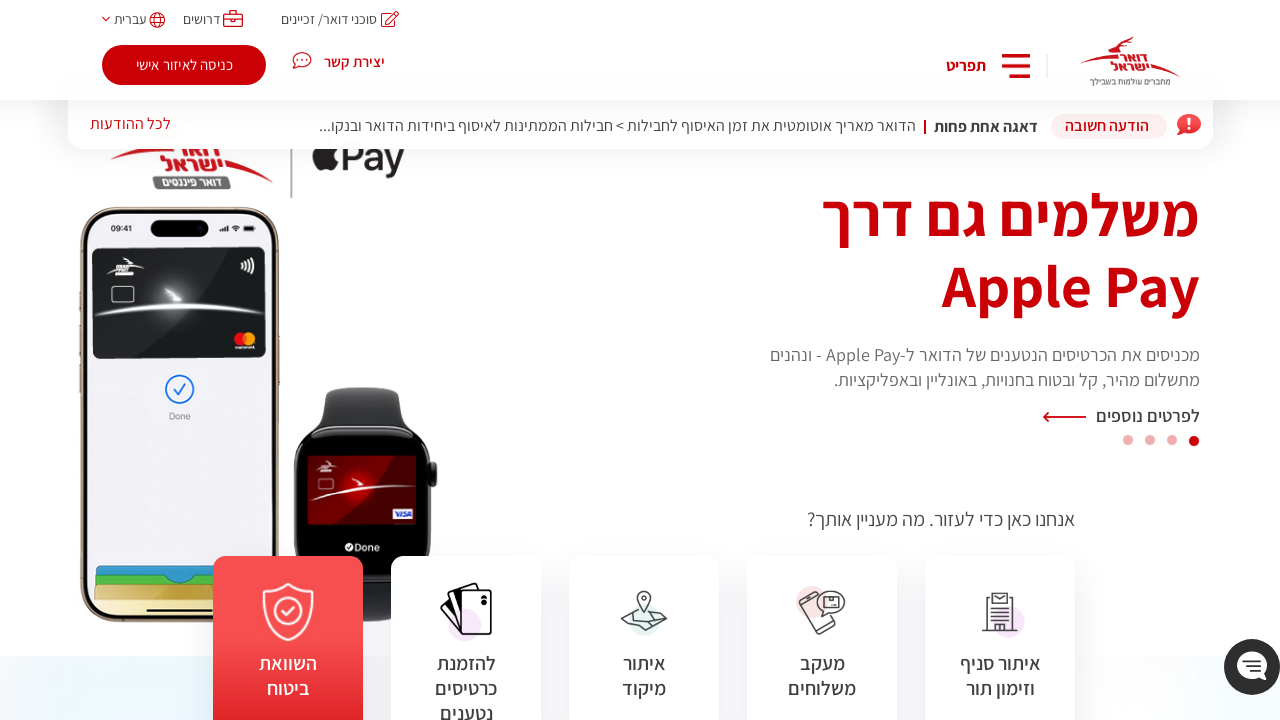

Clicked login button to open login modal at (184, 65) on .main-login-button.to-login-area.userAnonymous
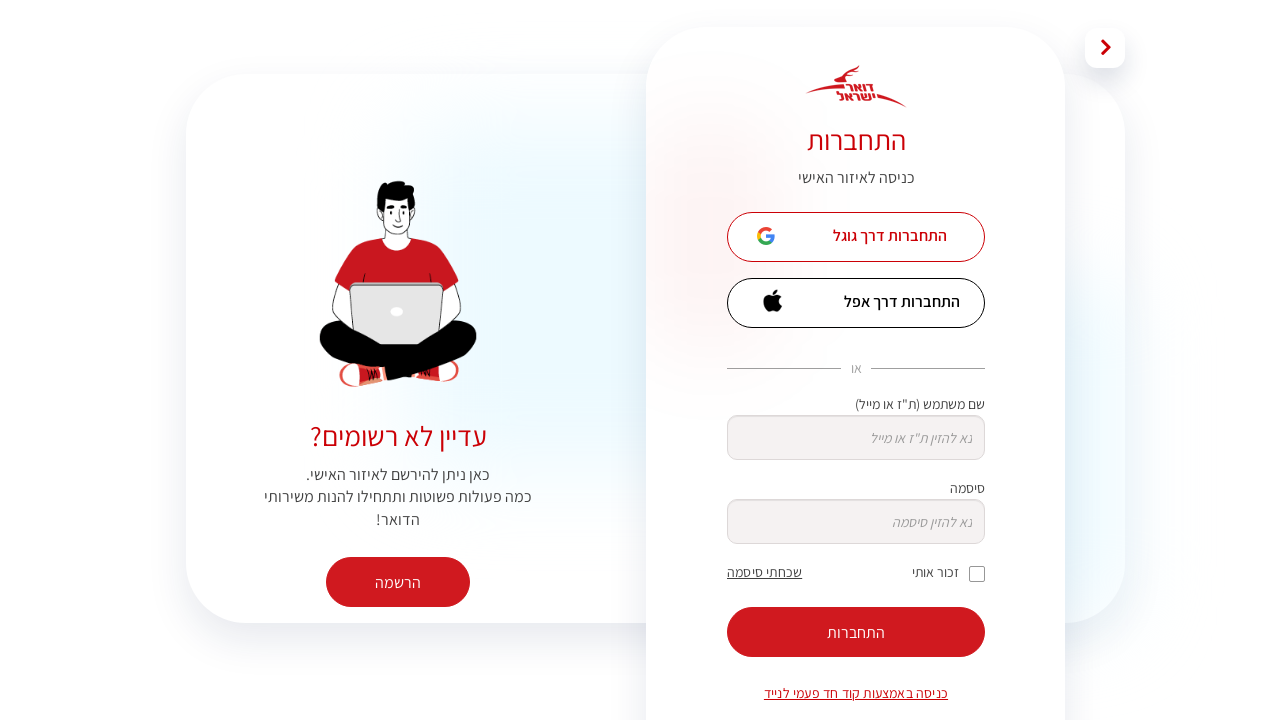

Waited 1000ms for page to load
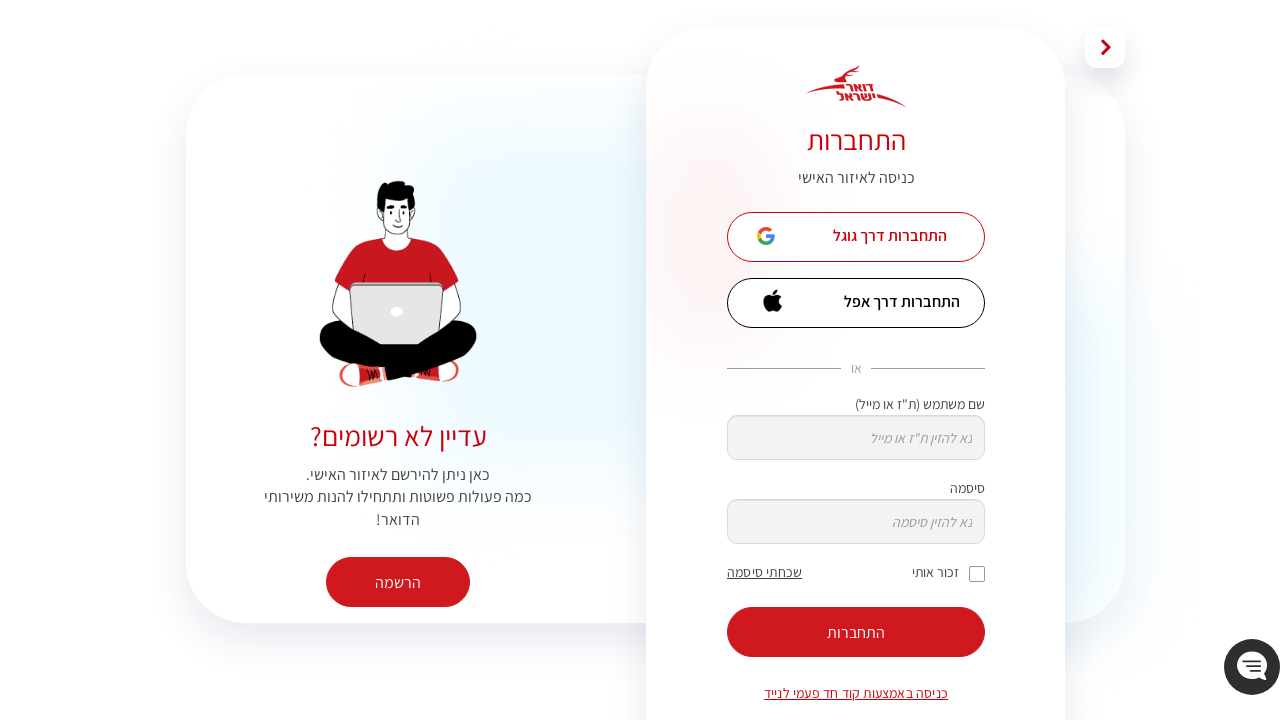

Zoomed out page to 80%
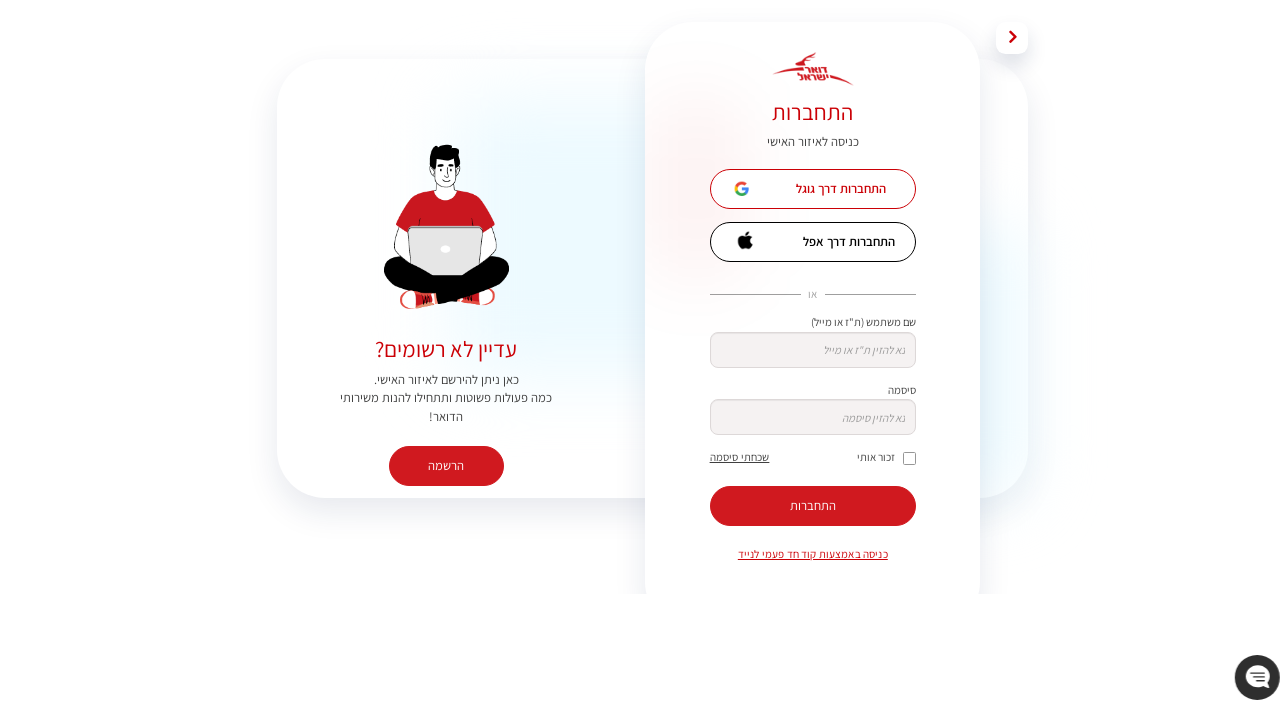

Clicked register button to navigate to sign up form at (446, 466) on #gotoRegister
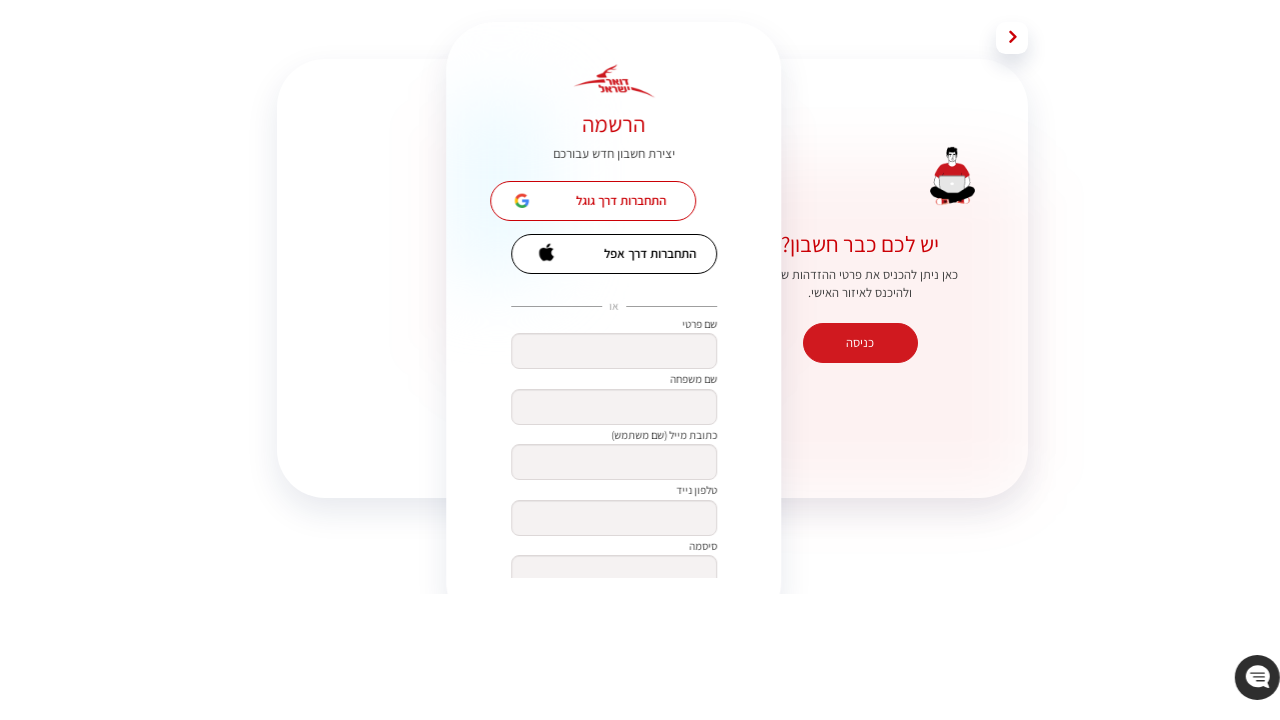

Registration form title element loaded
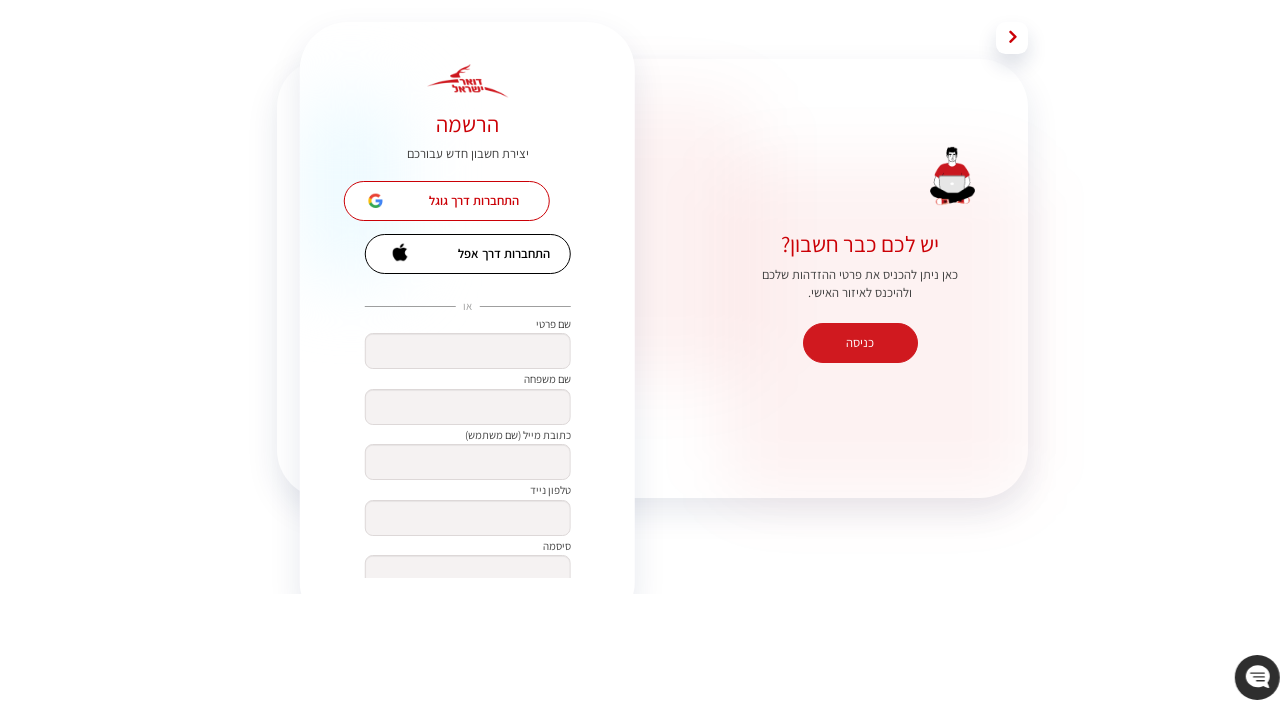

Located sign up title element
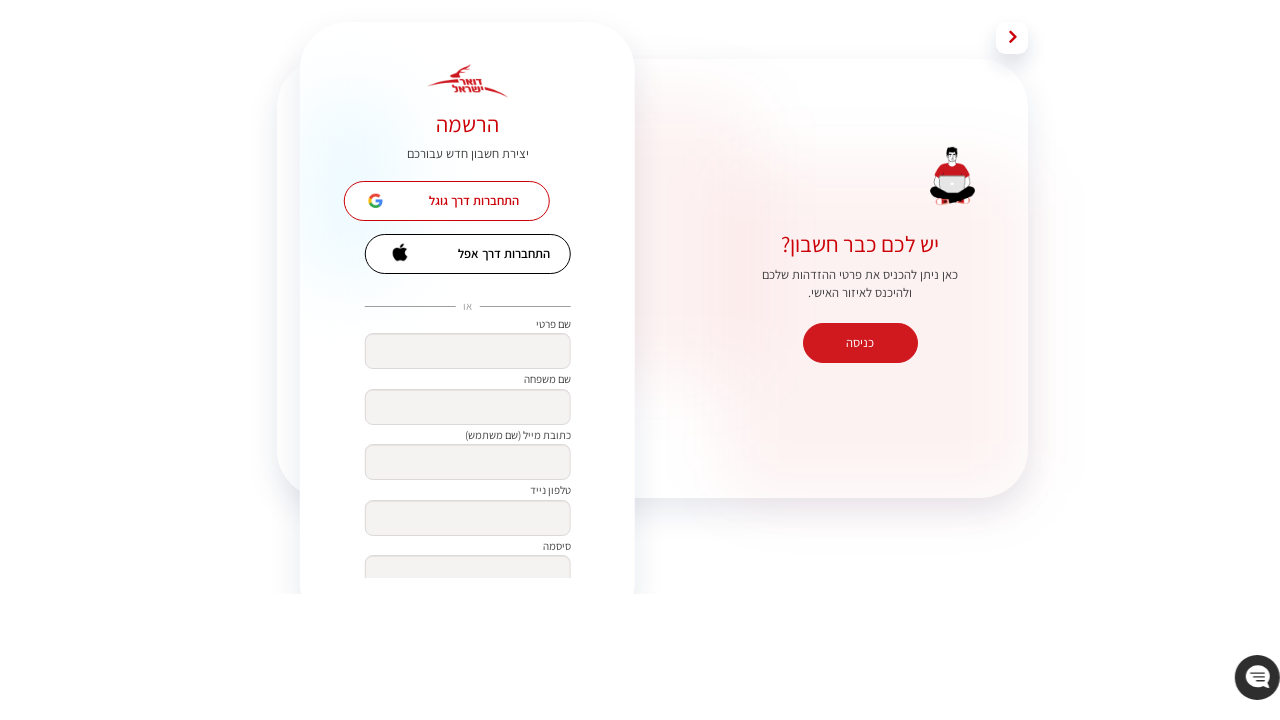

Verified registration form title is 'הרשמה'
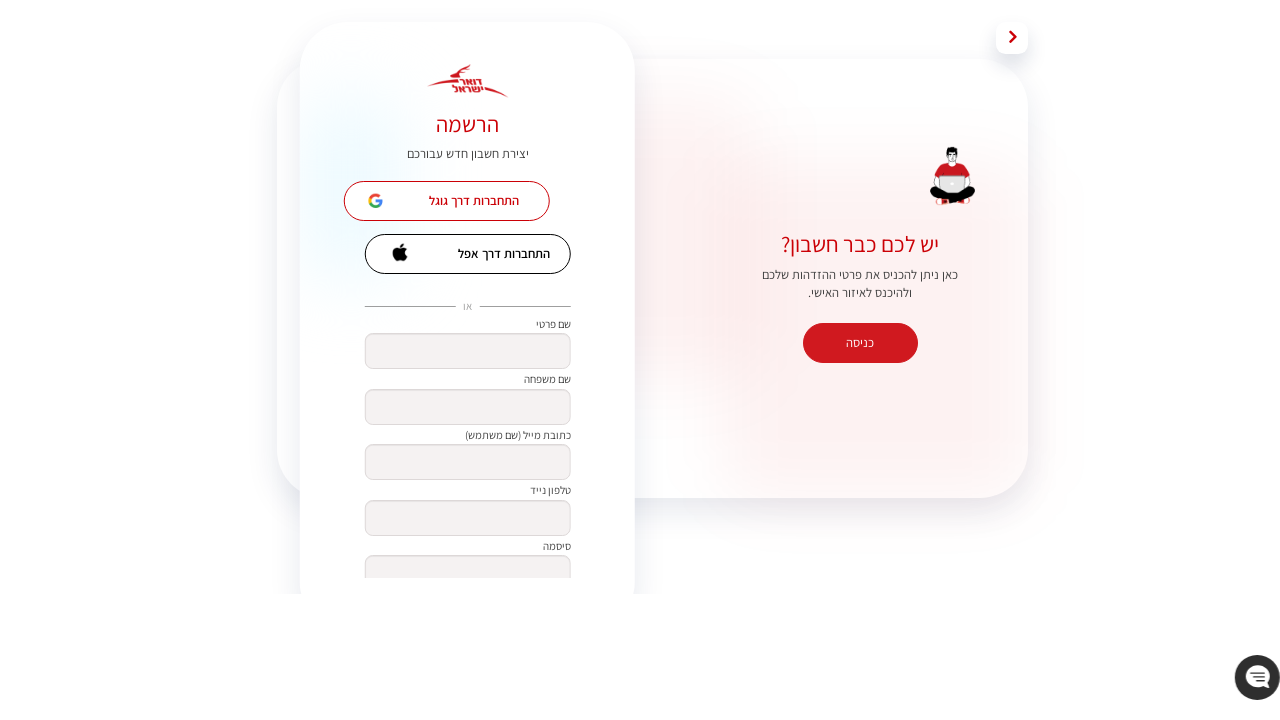

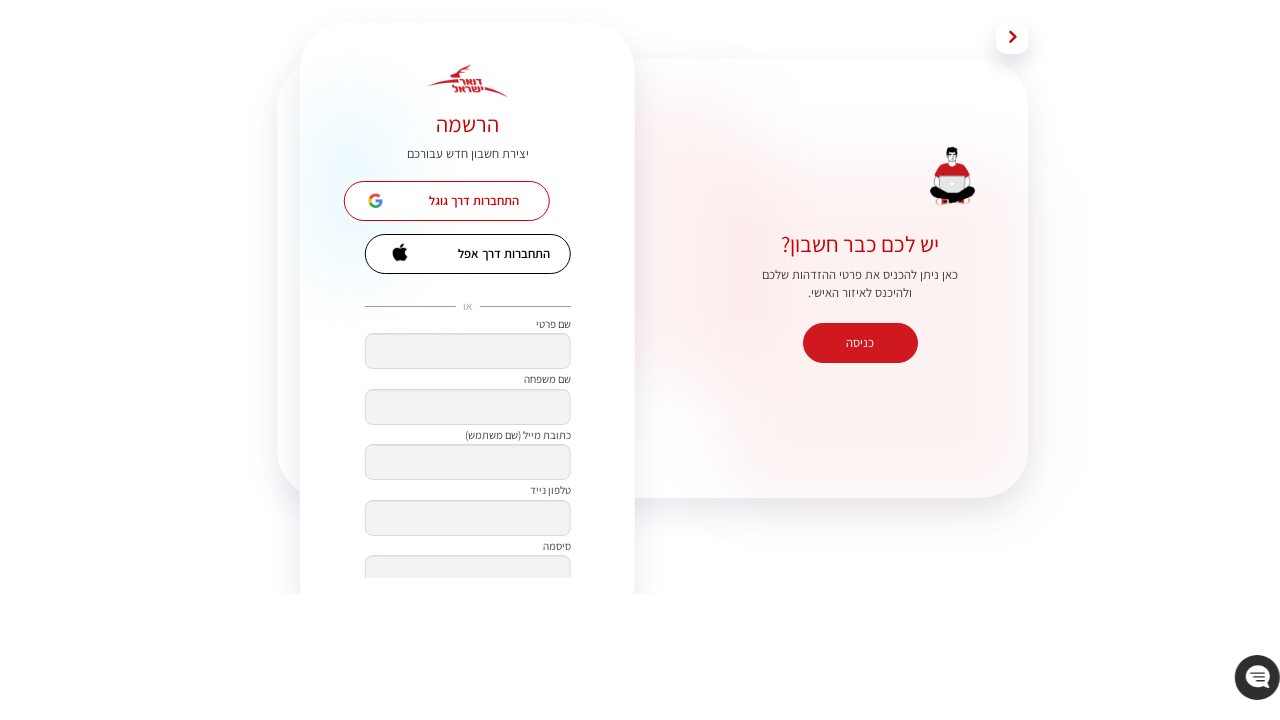